Tests basic browser navigation commands including back, forward, and refresh operations on the Rahul Shetty Academy practice page

Starting URL: https://rahulshettyacademy.com/AutomationPractice/

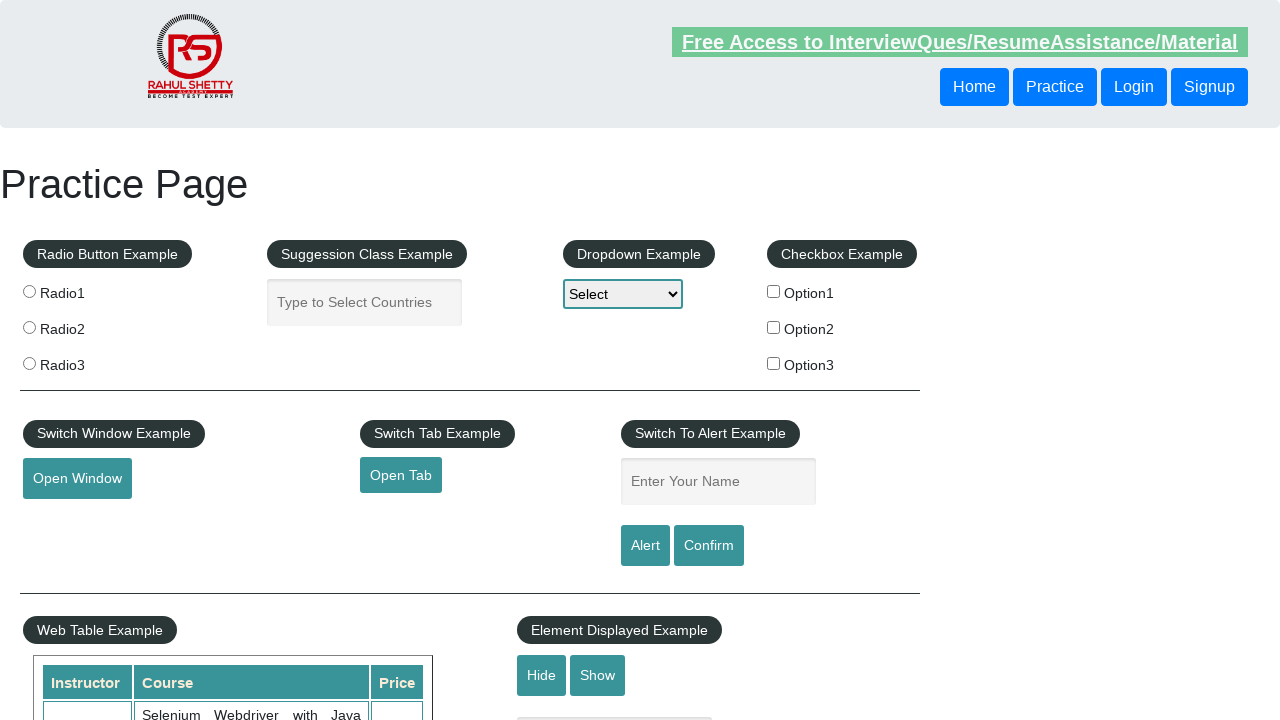

Navigated back in browser history
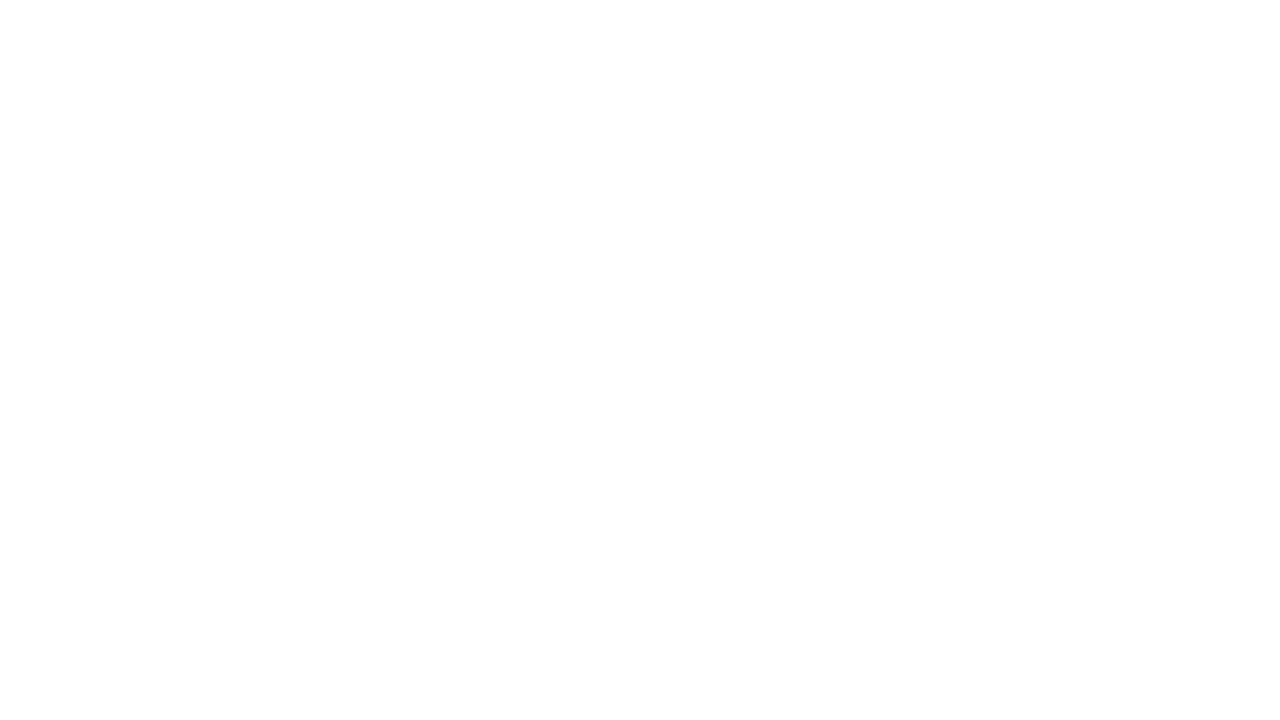

Navigated forward in browser history
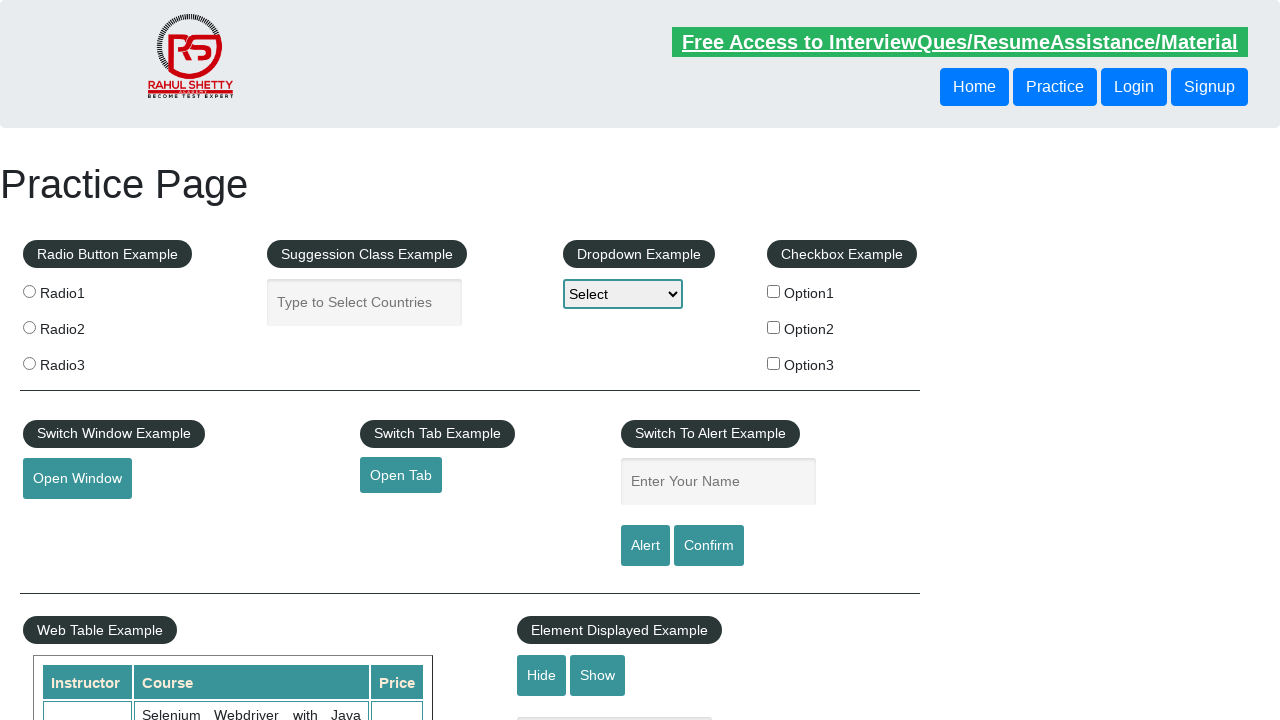

Refreshed the current page
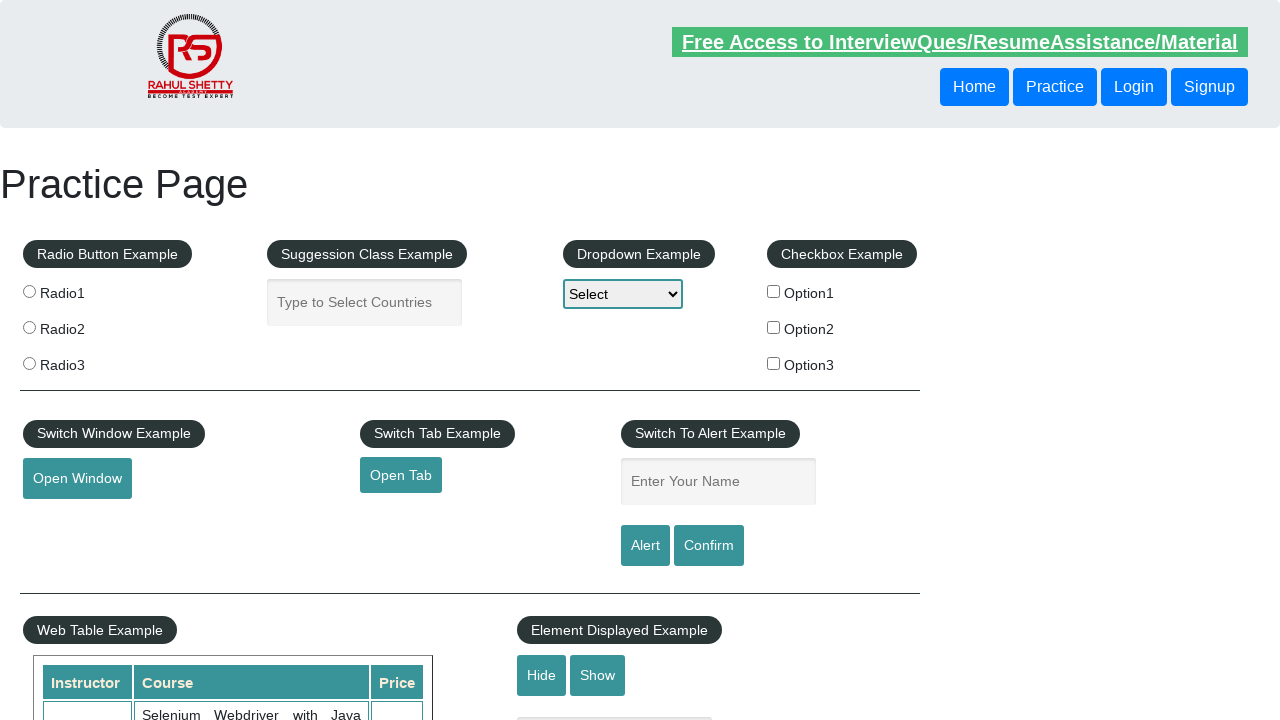

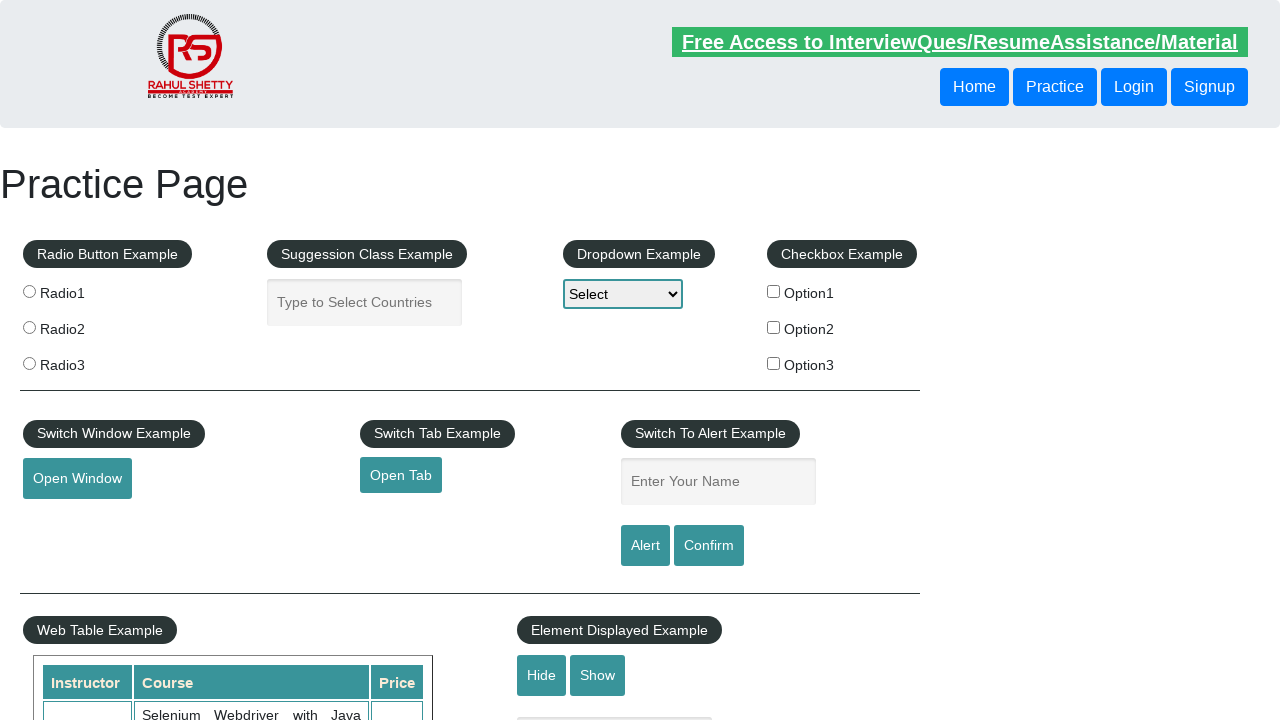